Tests search for "Opna" in Women's Clothing category

Starting URL: https://webshop-agil-testautomatiserare.netlify.app/products

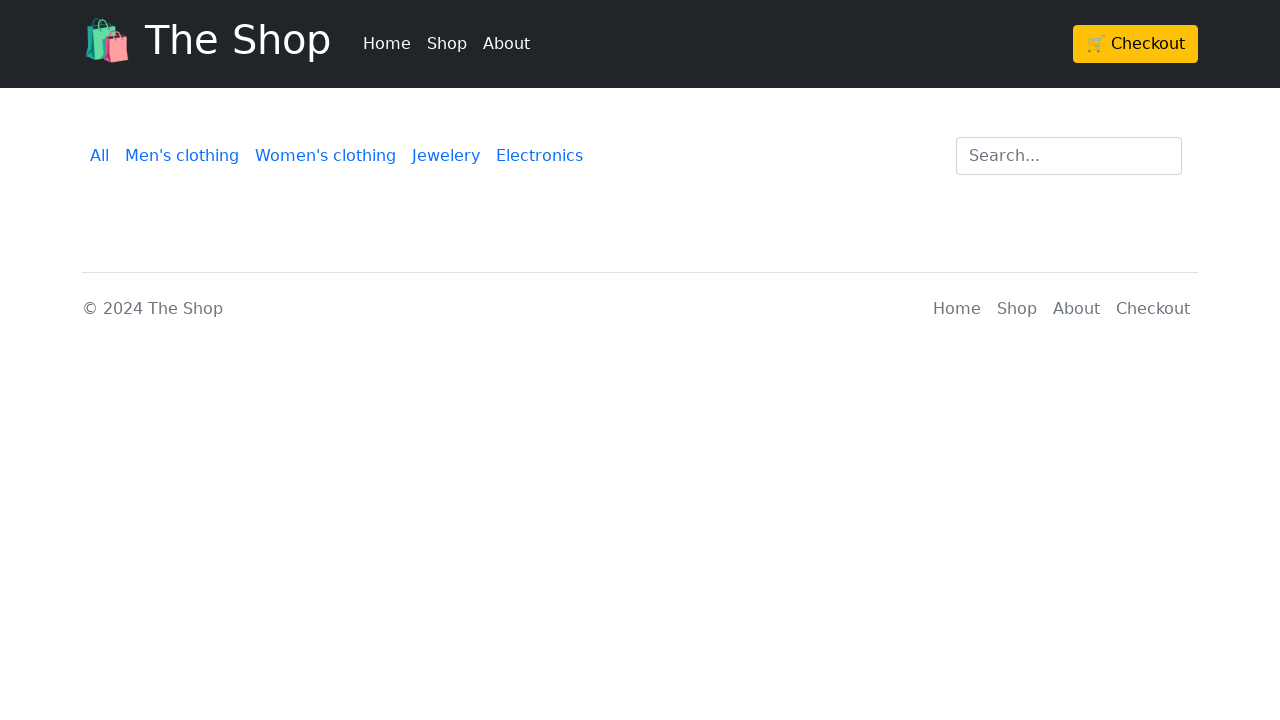

Clicked on Women's Clothing category at (326, 156) on xpath=/html/body/div[1]/div/ul/li[3]/a
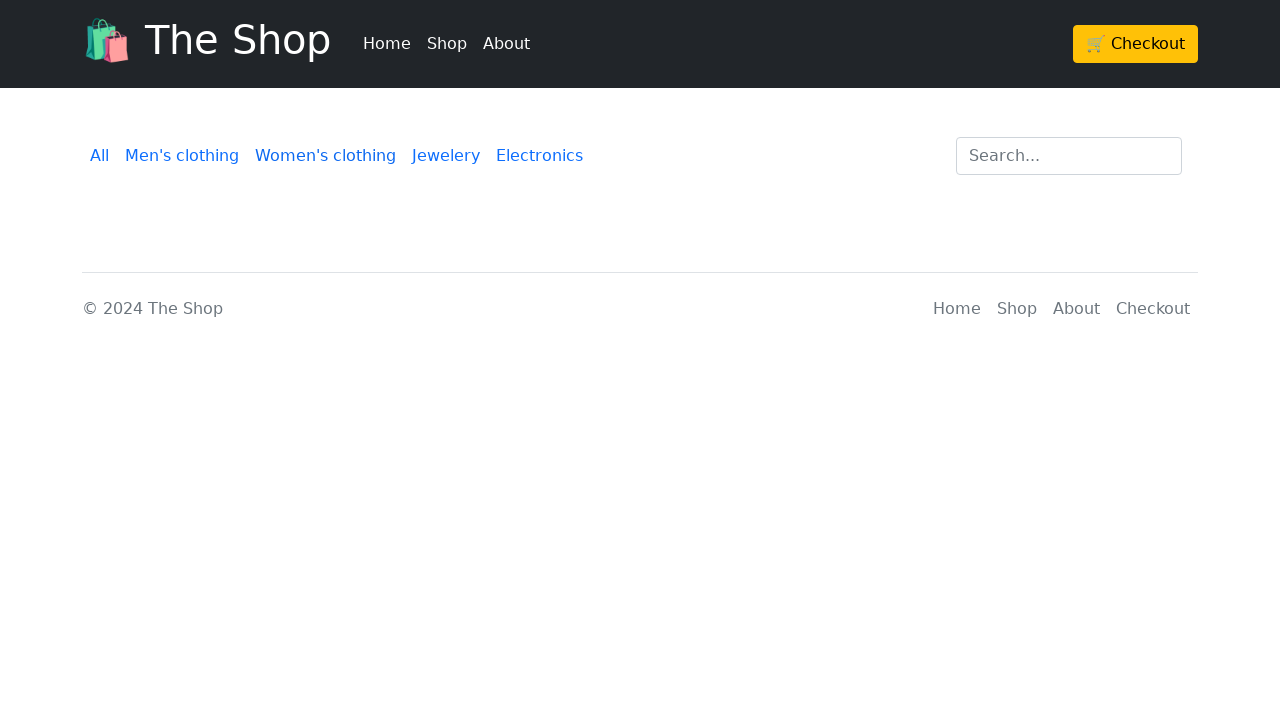

Search field is now visible
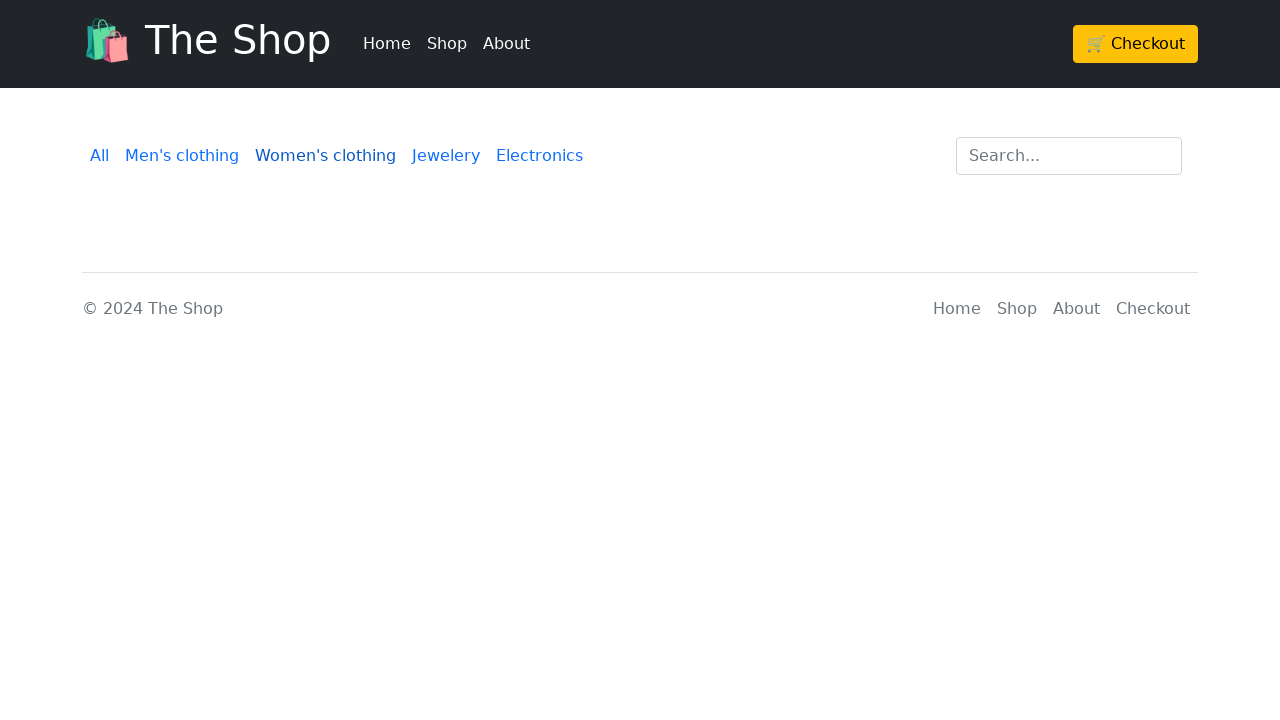

Entered 'opna' in search field on #search
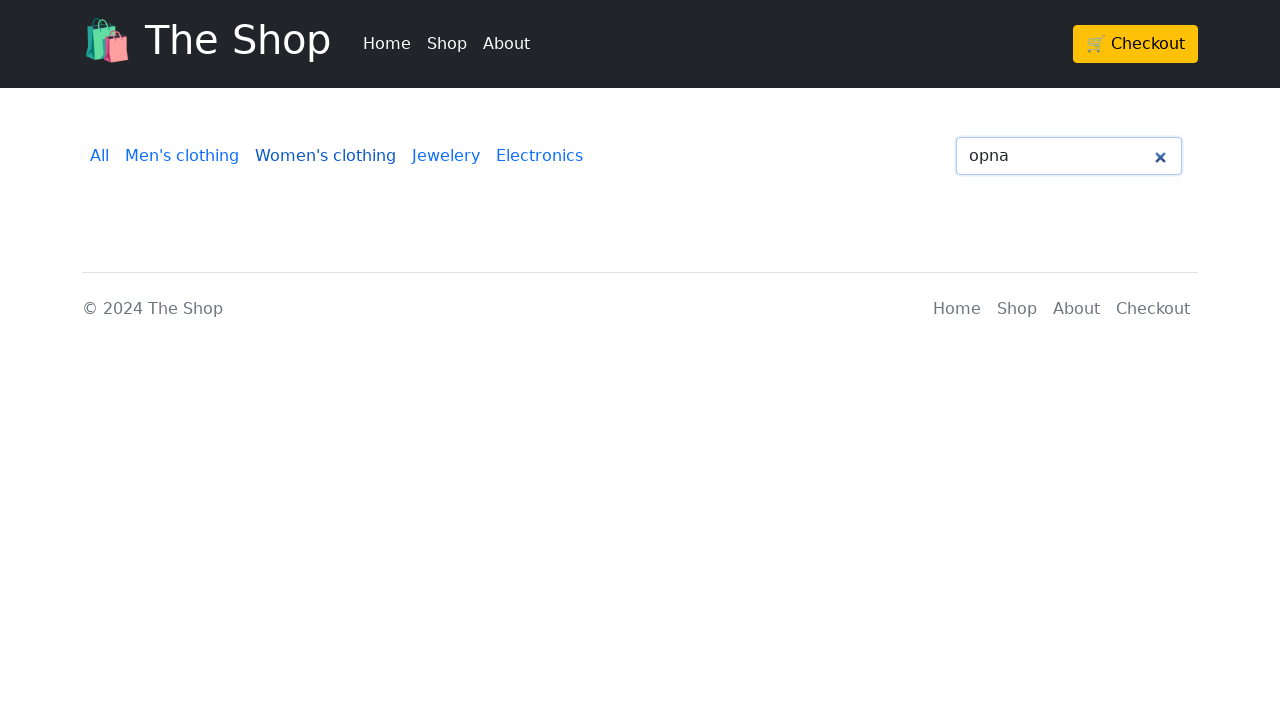

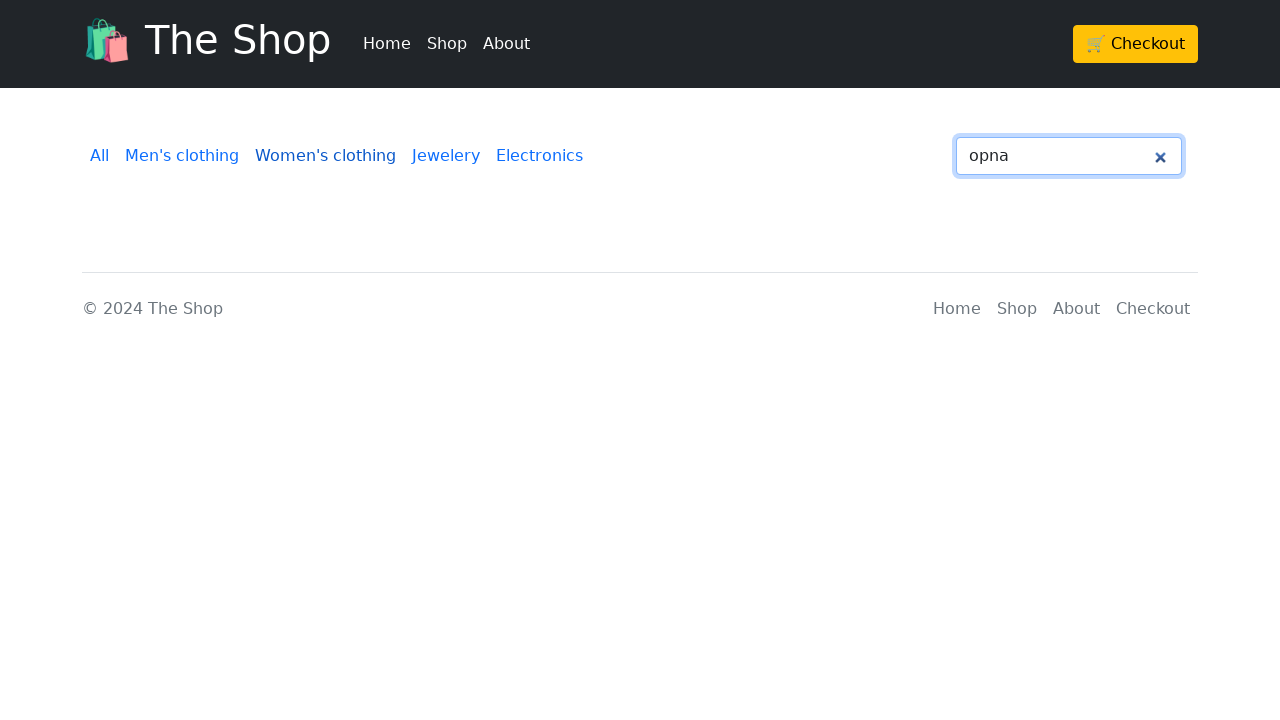